Tests multi-select dropdown functionality by selecting "IntelliJ IDEA" and "NetBeans" options from a dropdown element on a practice HTML page.

Starting URL: https://www.hyrtutorials.com/p/html-dropdown-elements-practice.html

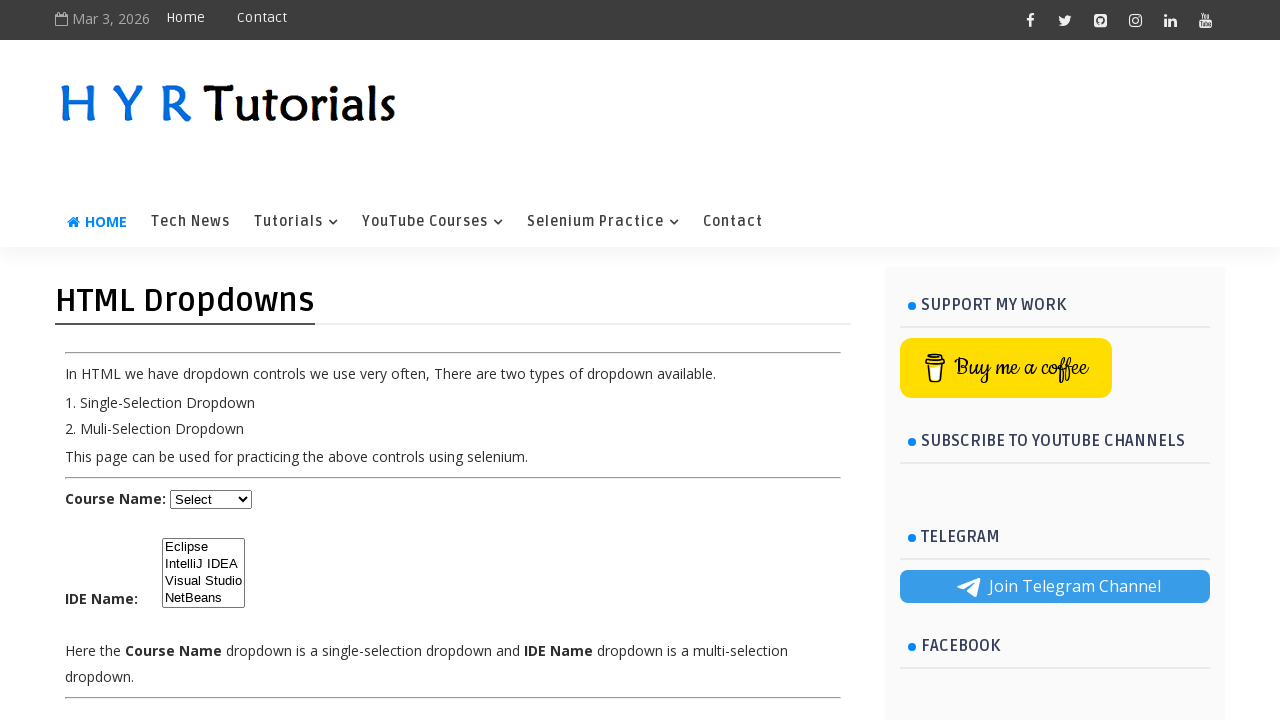

Waited for multi-select dropdown #ide to be available
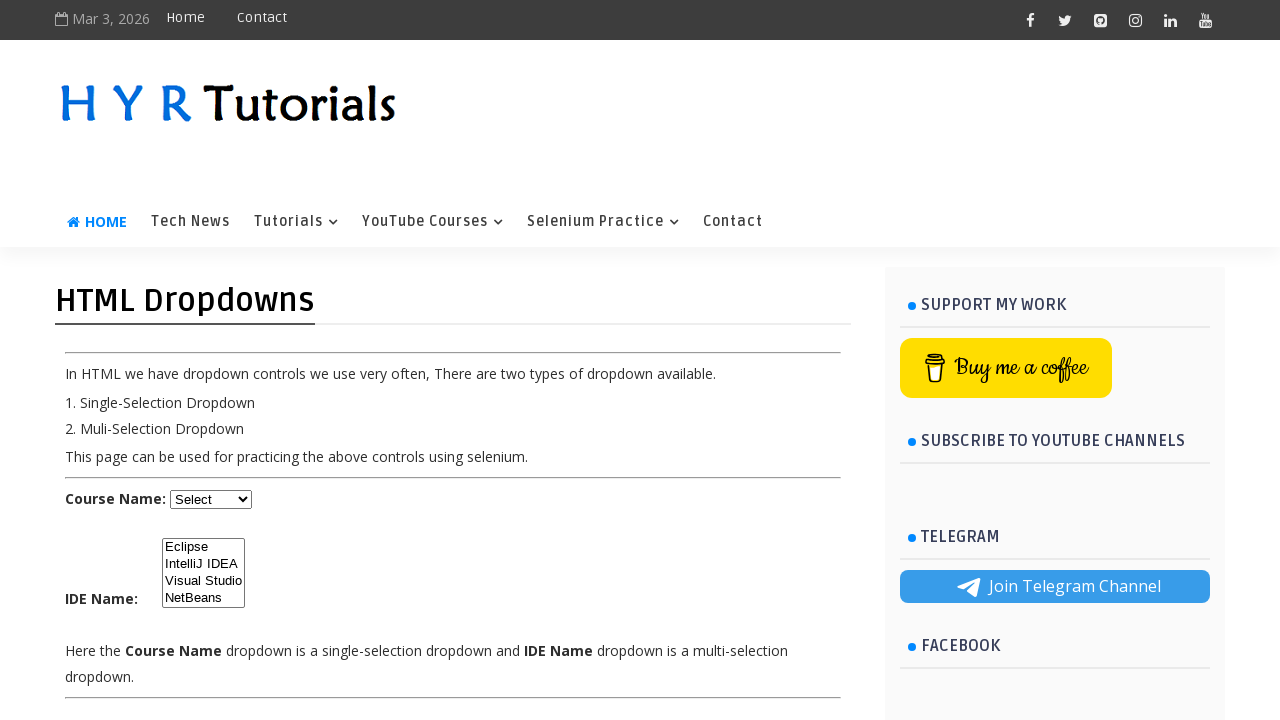

Selected 'IntelliJ IDEA' from the multi-select dropdown on #ide
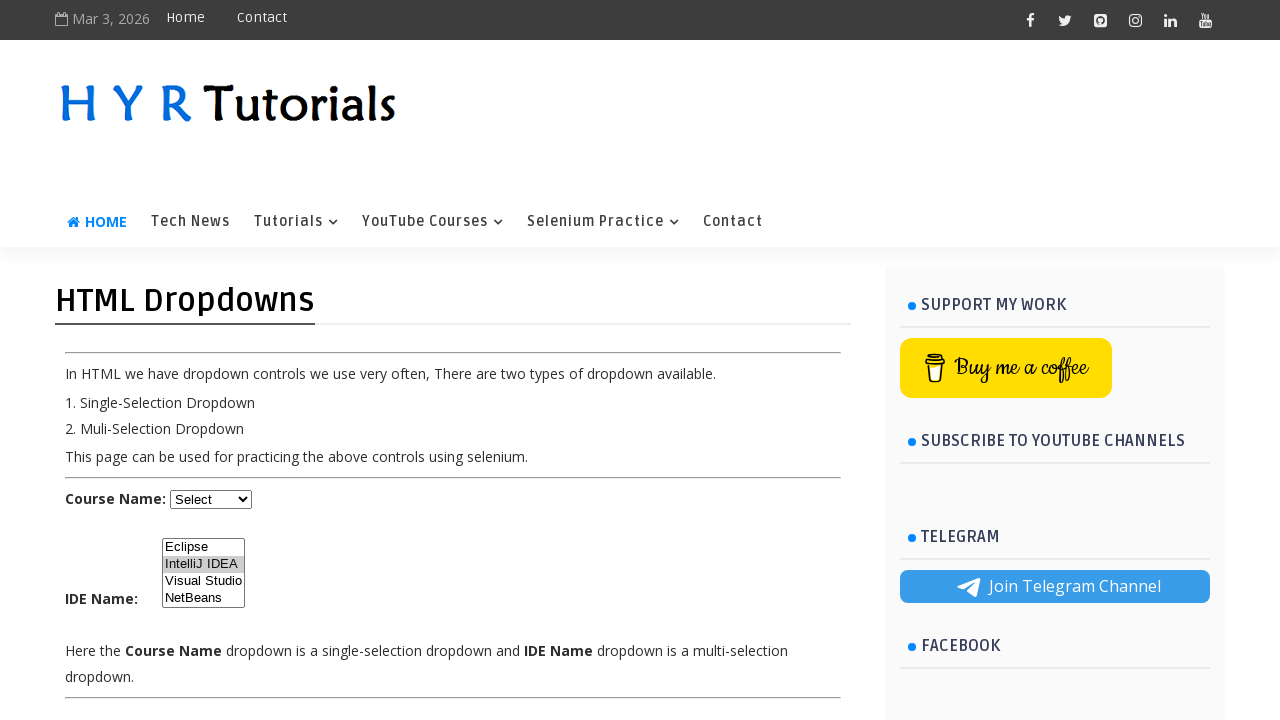

Selected 'IntelliJ IDEA' and 'NetBeans' from the multi-select dropdown on #ide
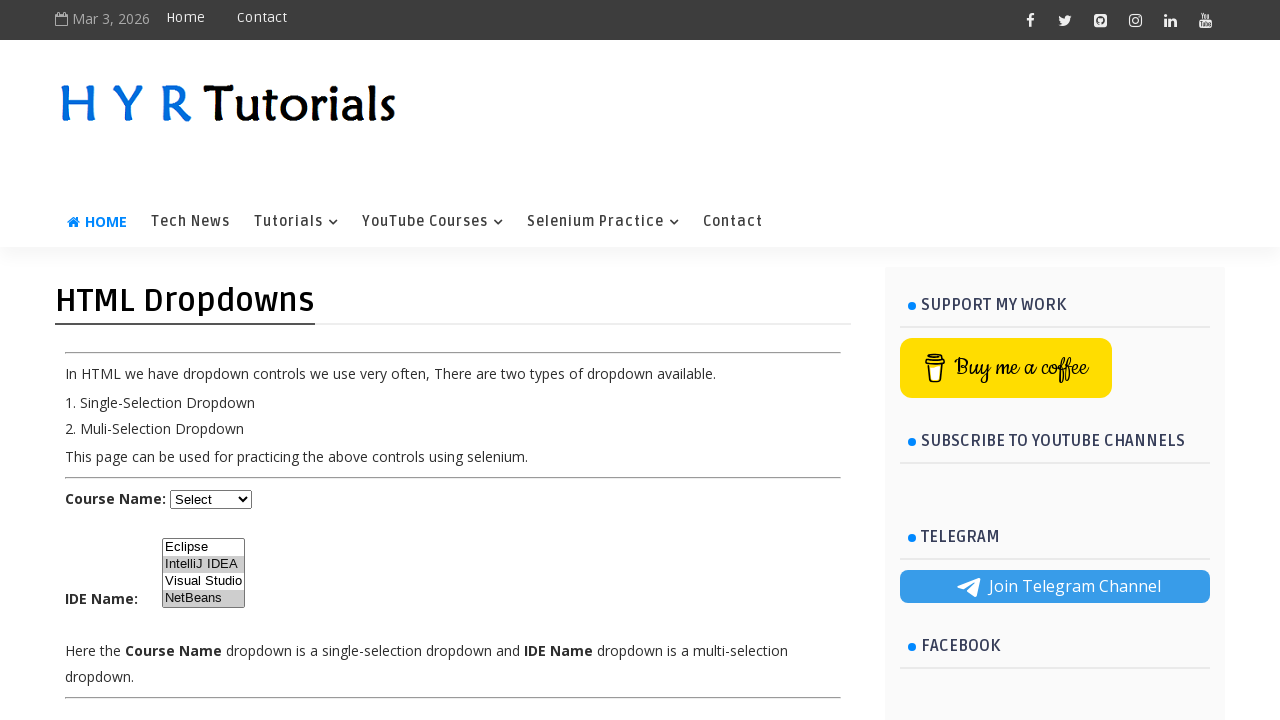

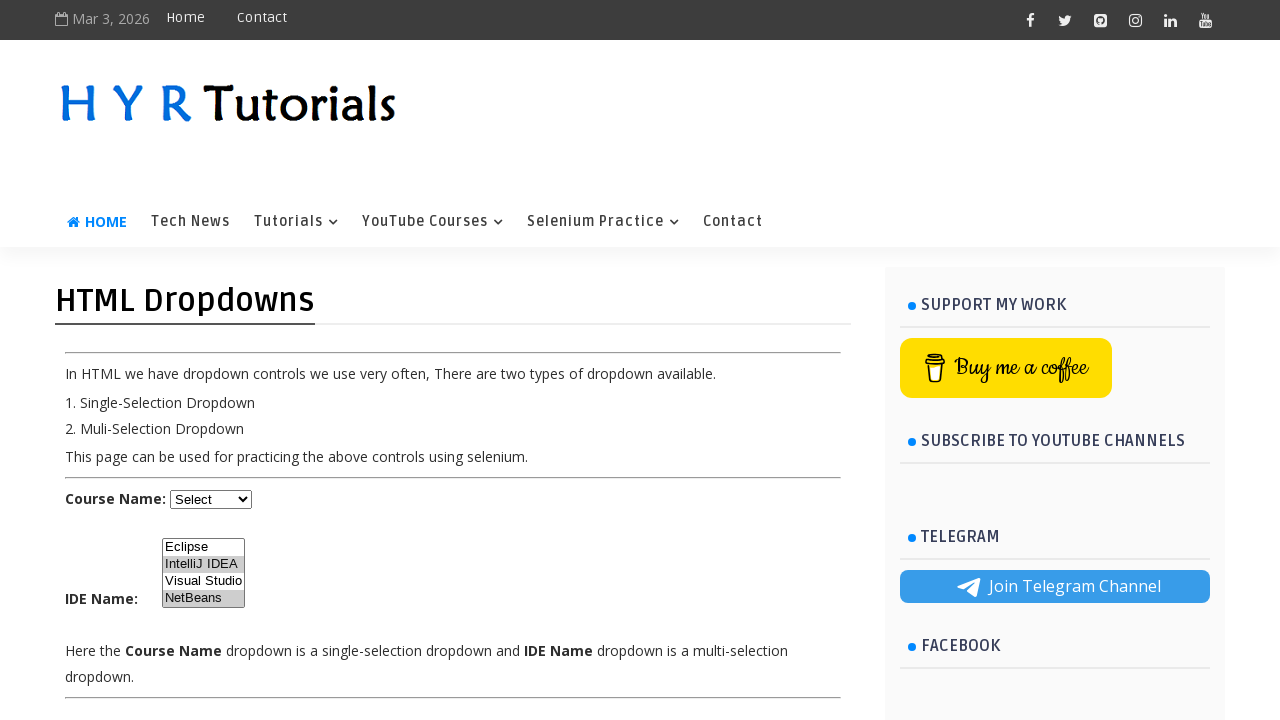